Tests an e-commerce shopping cart workflow by adding specific vegetables (Cucumber, Brocolli, Beetroot) to cart, proceeding to checkout, and applying a promo code to verify the discount functionality.

Starting URL: https://rahulshettyacademy.com/seleniumPractise/

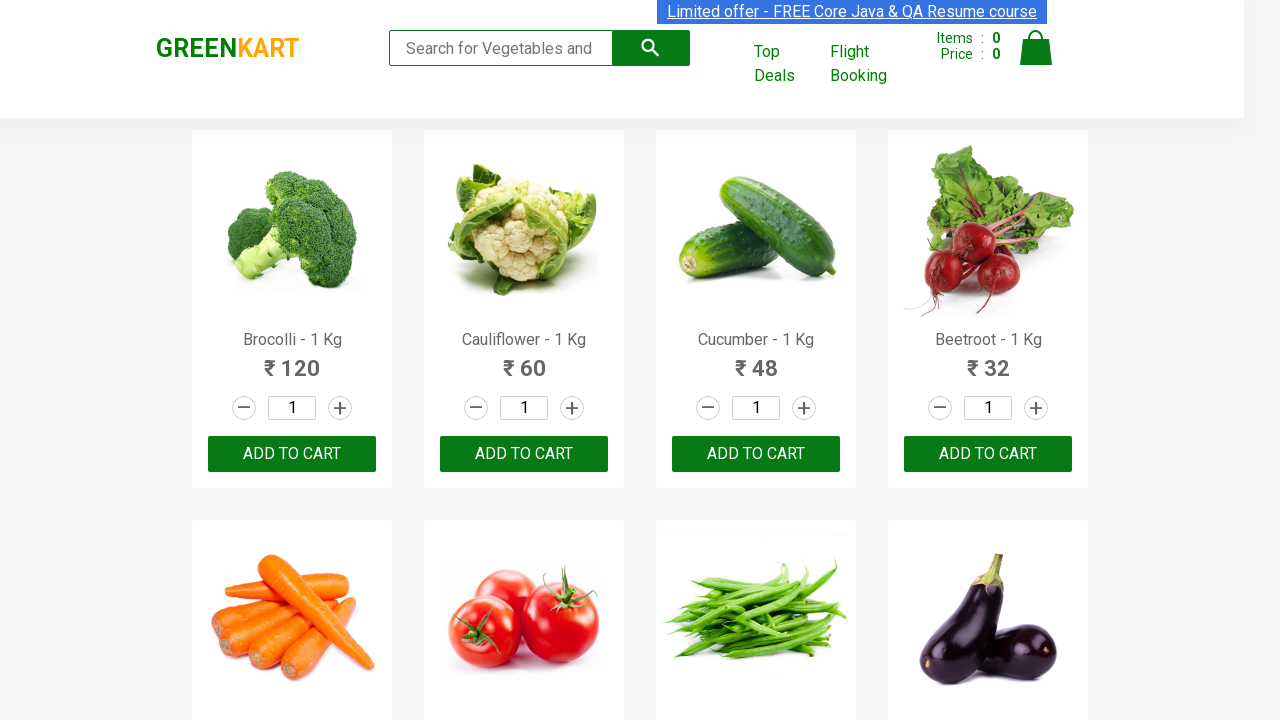

Waited for product names to load
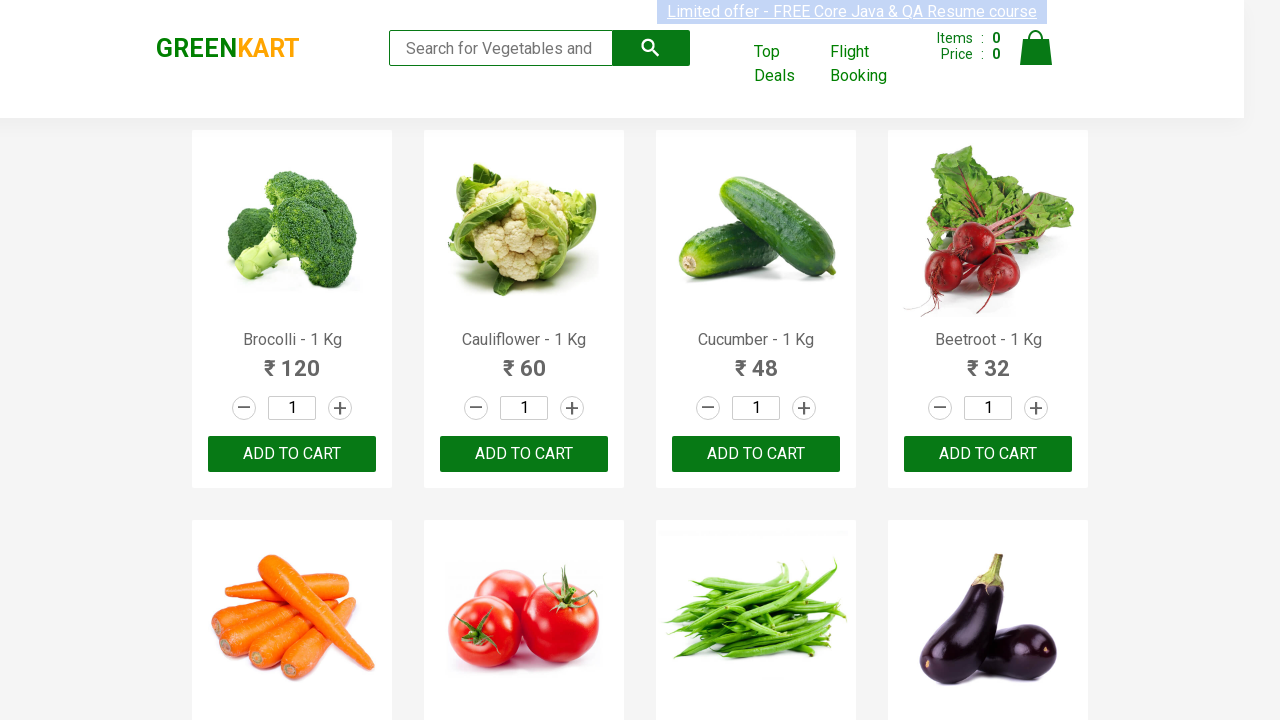

Retrieved all product name elements
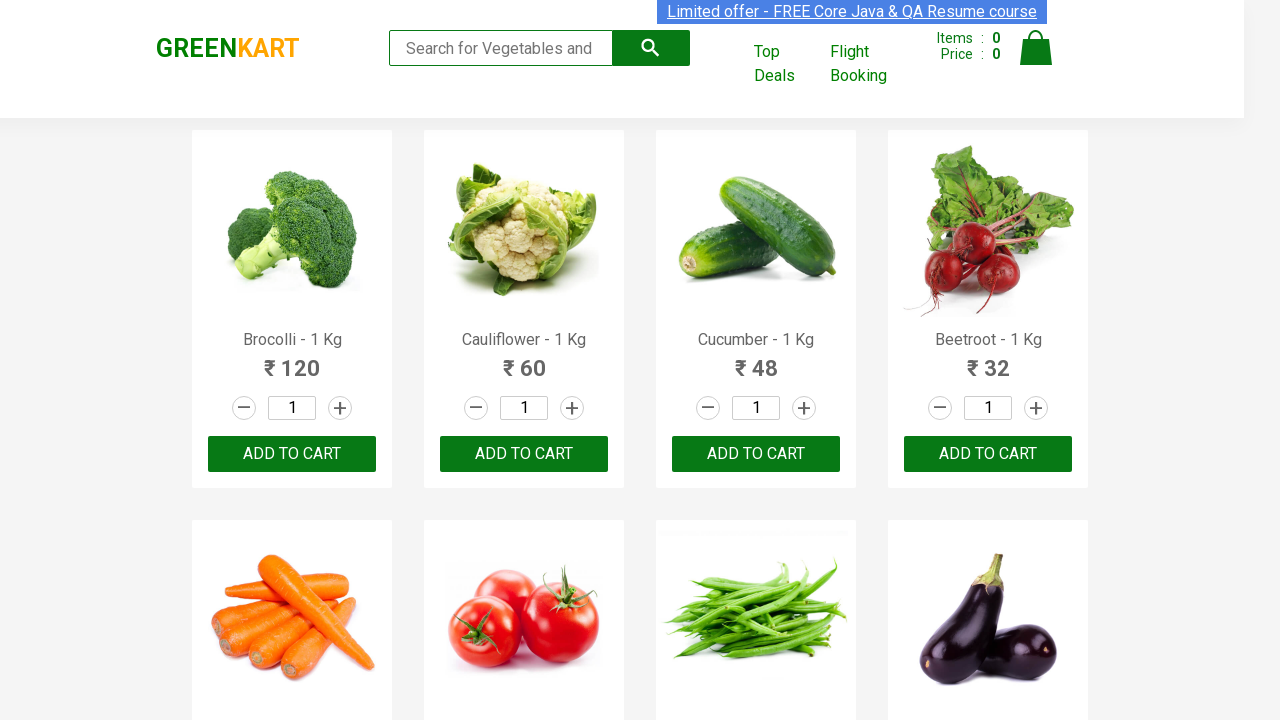

Retrieved all add to cart buttons
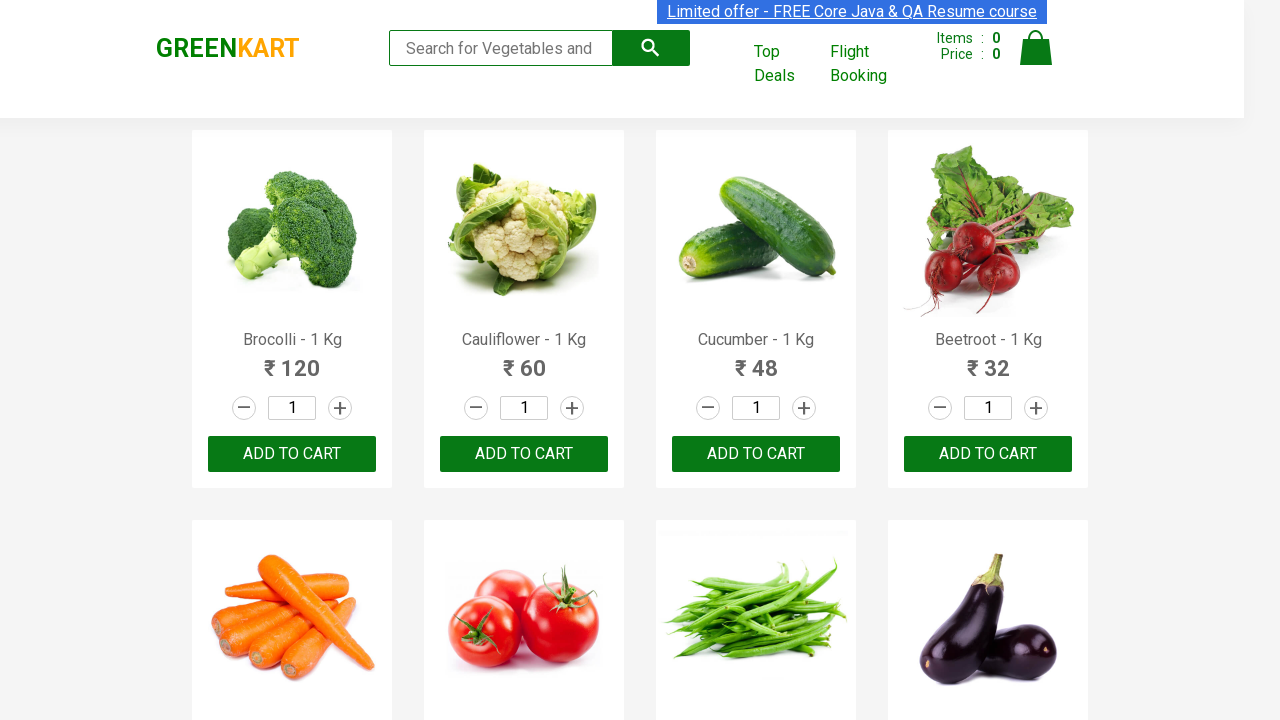

Added 'Brocolli' to cart at (292, 454) on div.product-action button >> nth=0
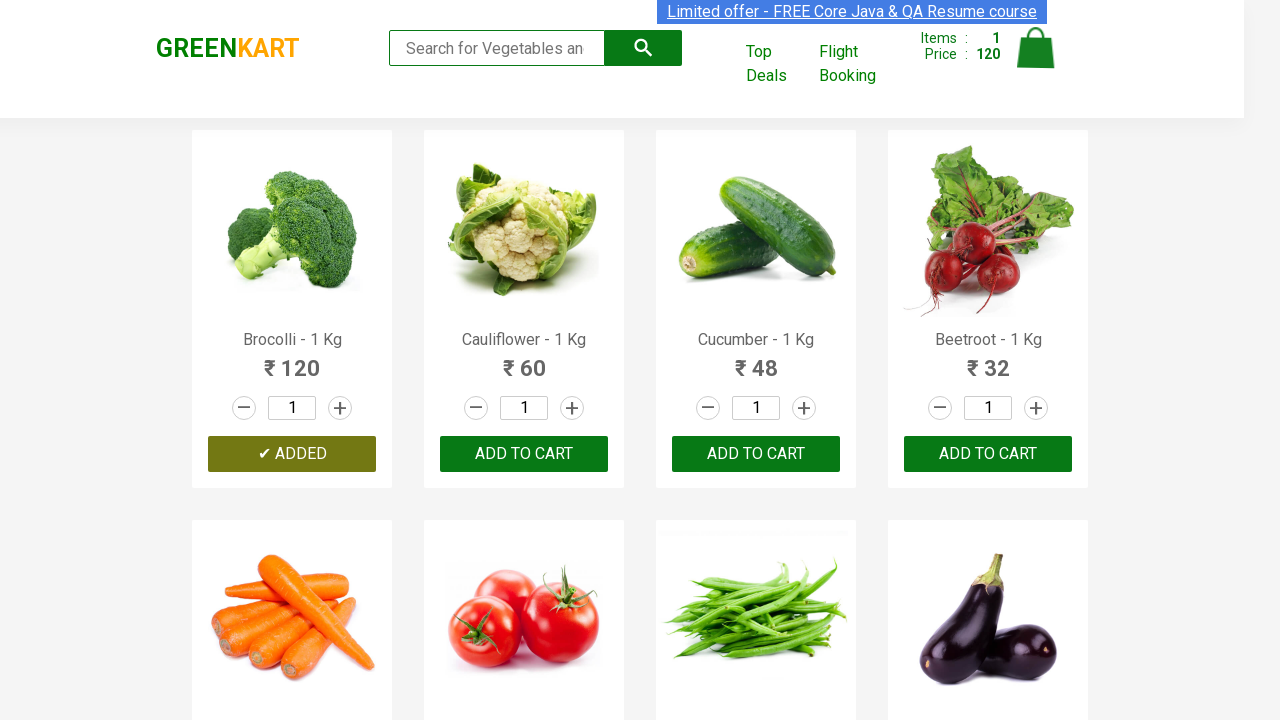

Added 'Cucumber' to cart at (756, 454) on div.product-action button >> nth=2
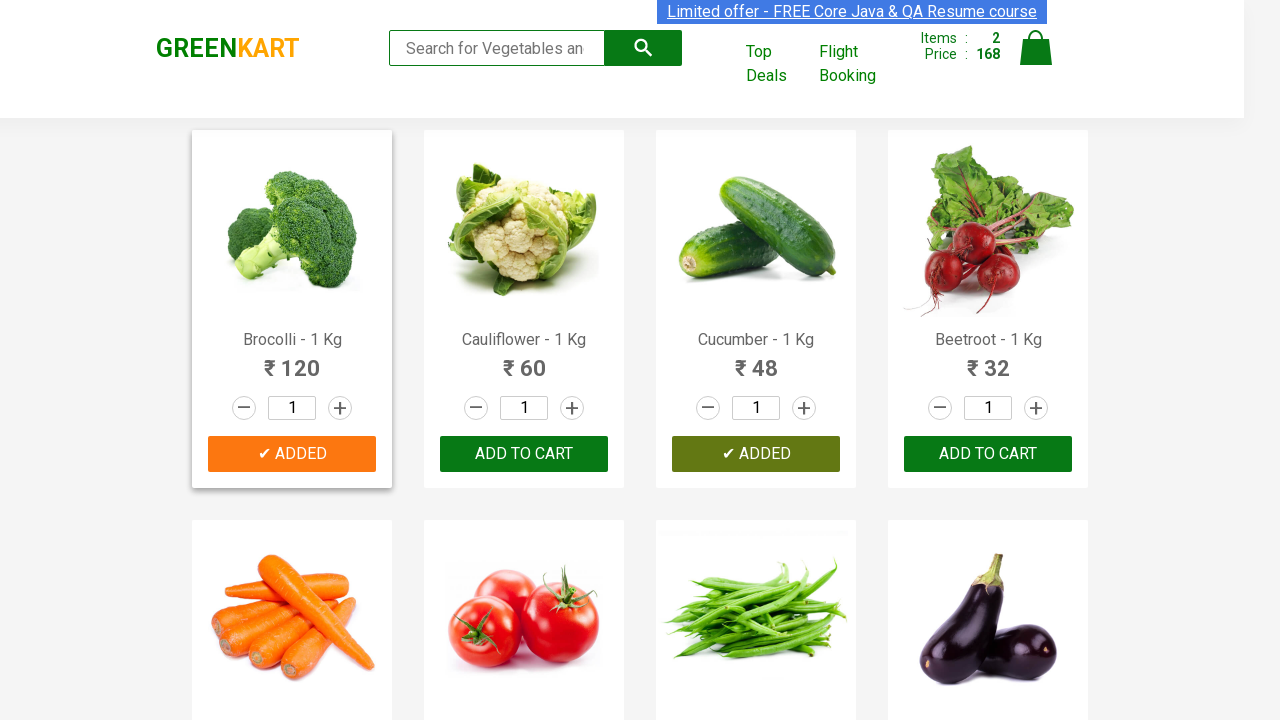

Added 'Beetroot' to cart at (988, 454) on div.product-action button >> nth=3
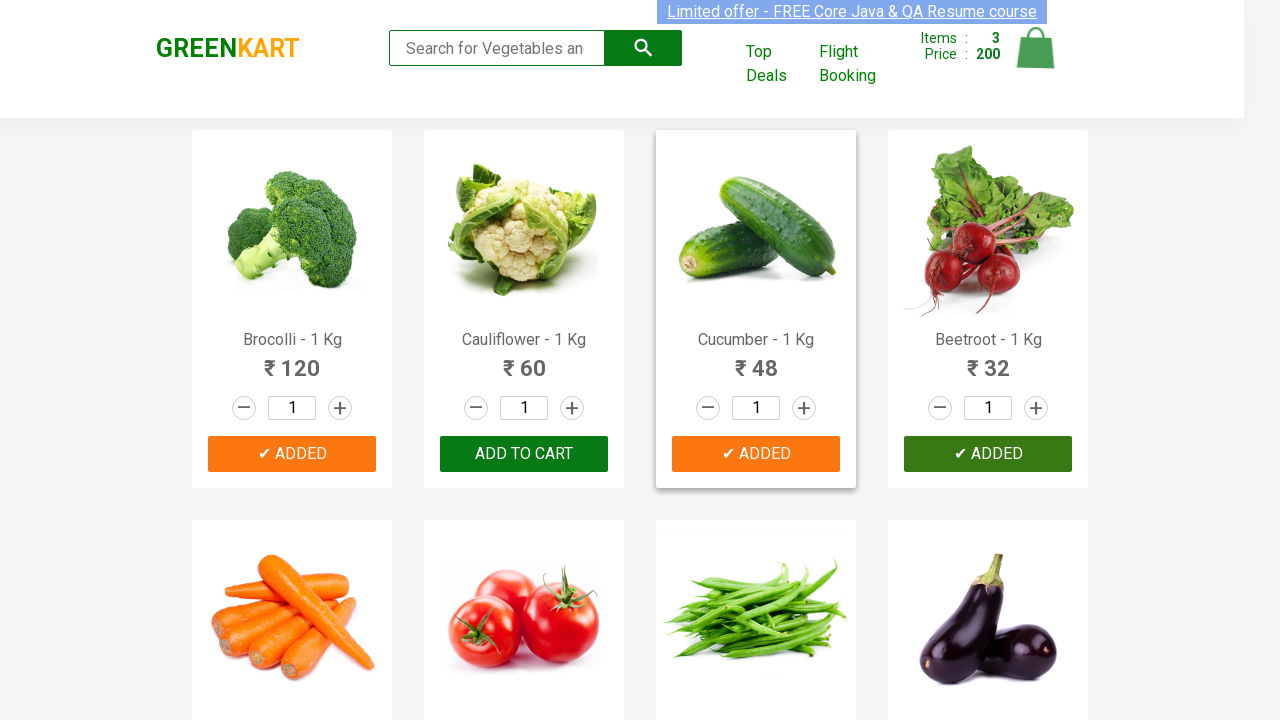

Clicked on cart icon at (1036, 48) on img[alt='Cart']
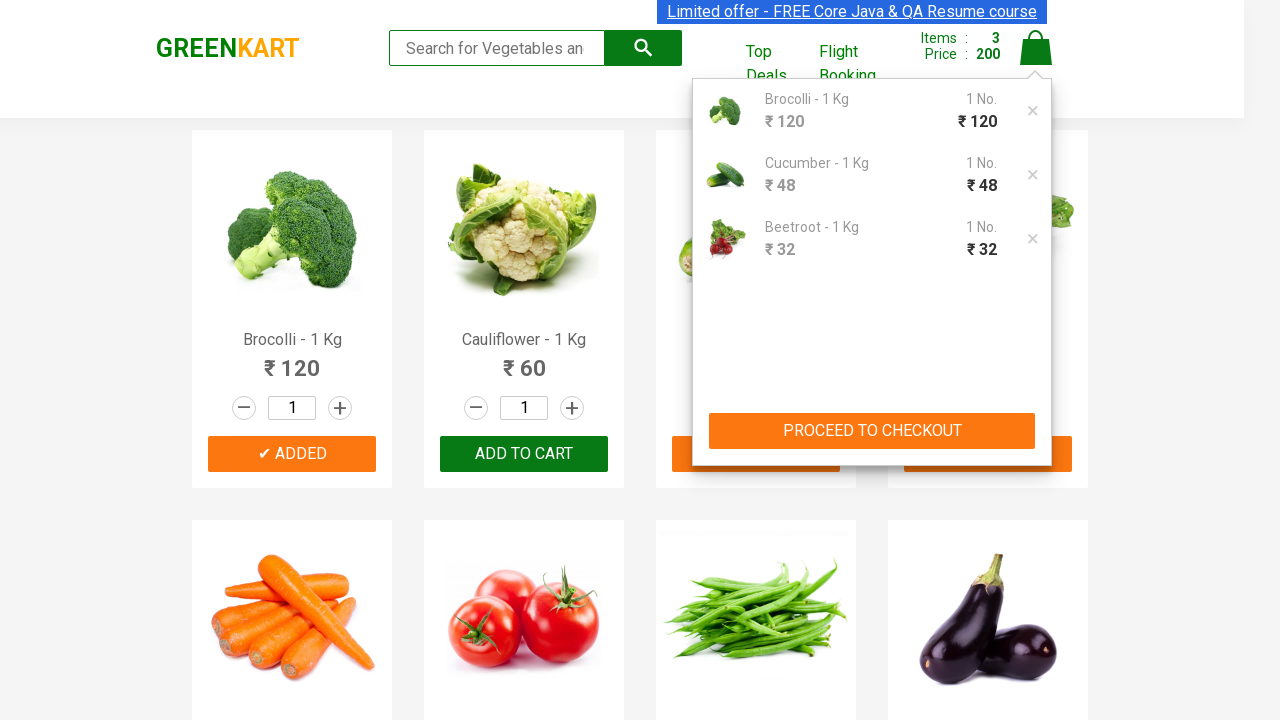

Clicked 'PROCEED TO CHECKOUT' button at (872, 431) on xpath=//button[contains(text(),'PROCEED TO CHECKOUT')]
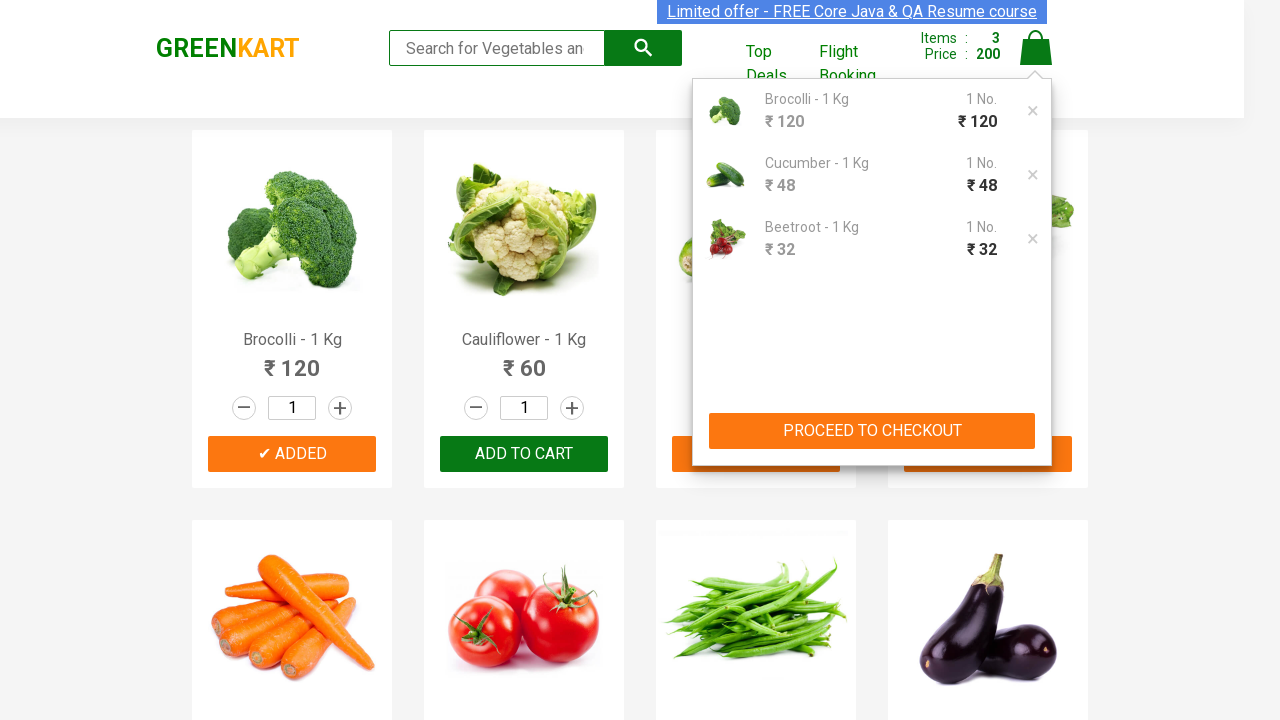

Waited for promo code input field to be visible
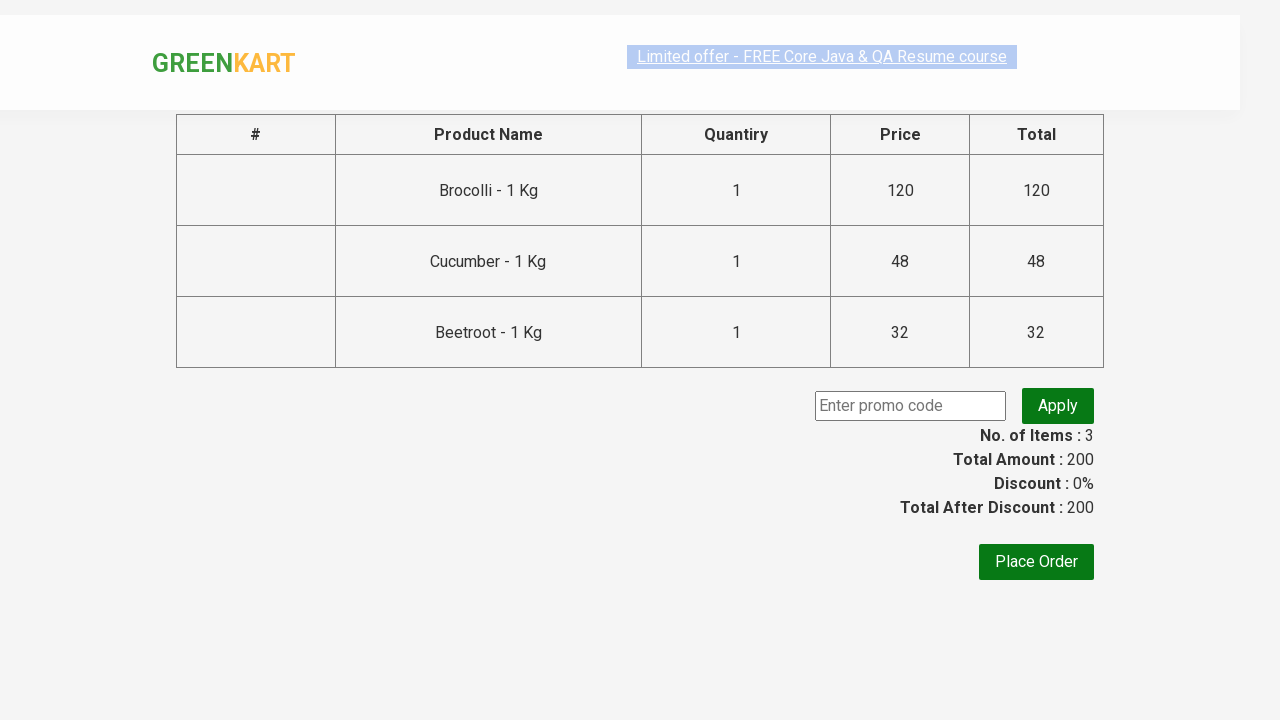

Entered promo code 'rahulshettyacademy' on input.promoCode
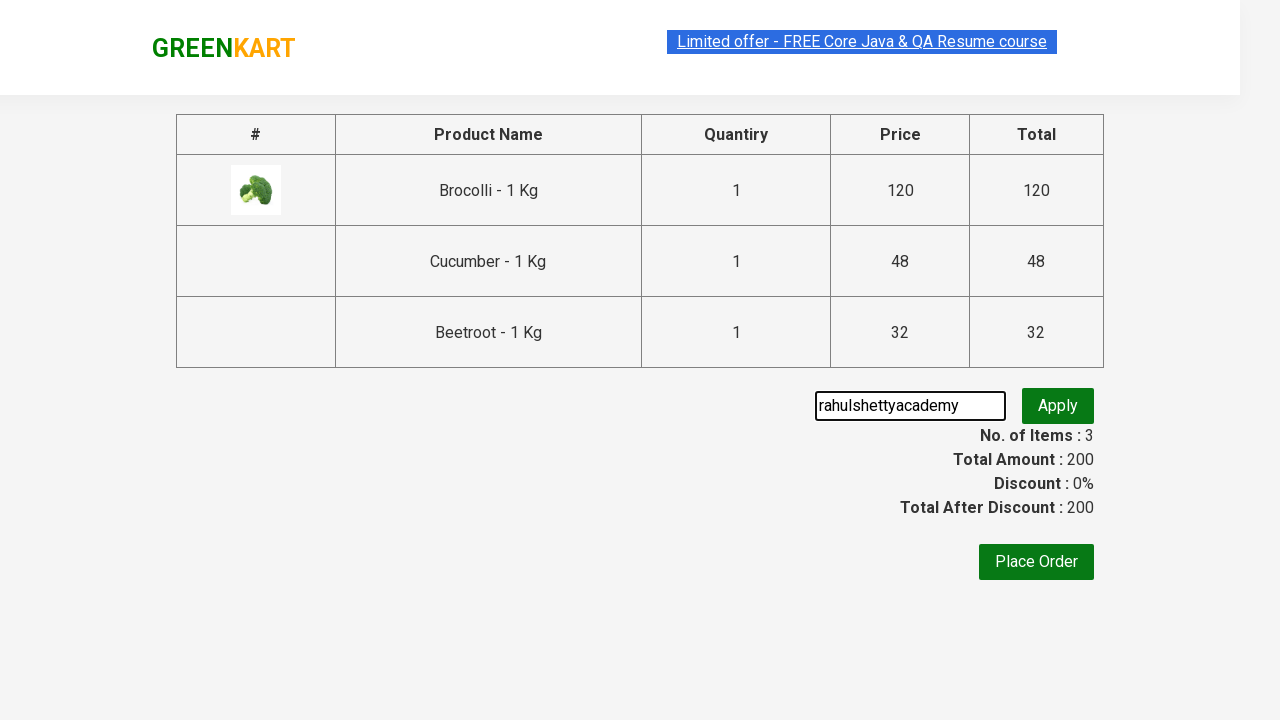

Clicked 'Apply' button to apply promo code at (1058, 406) on button.promoBtn
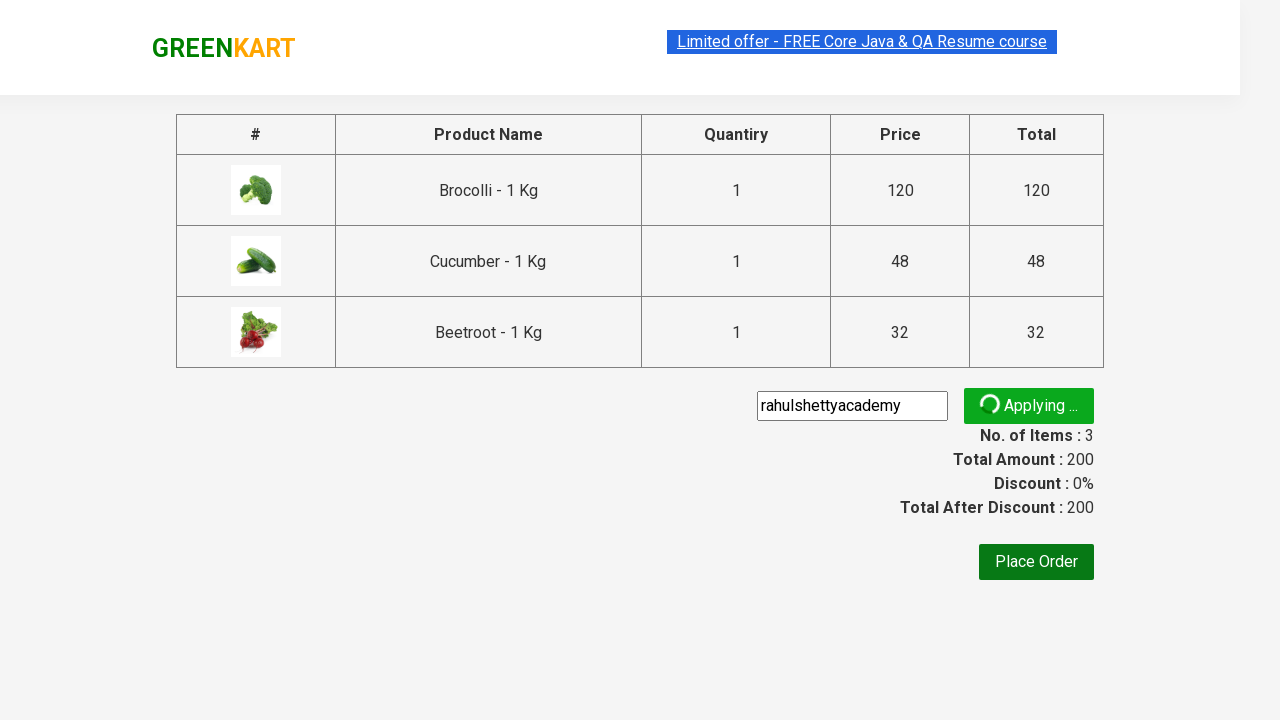

Promo code discount applied successfully
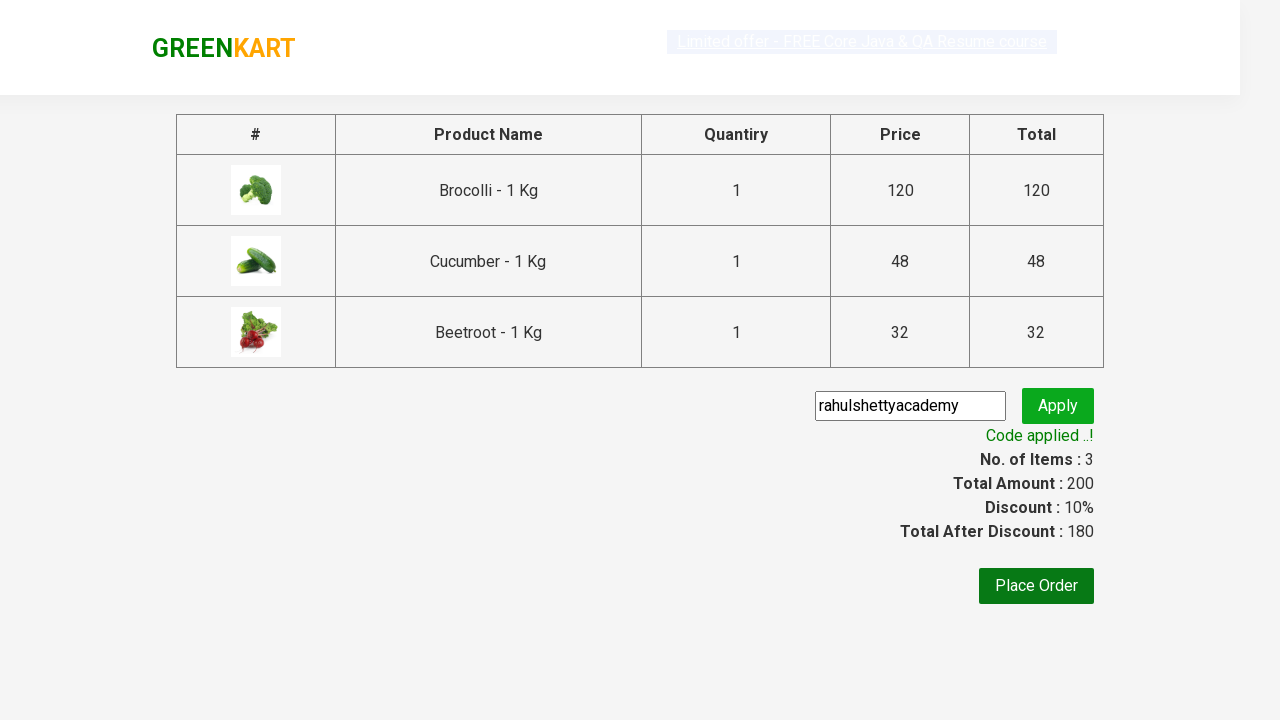

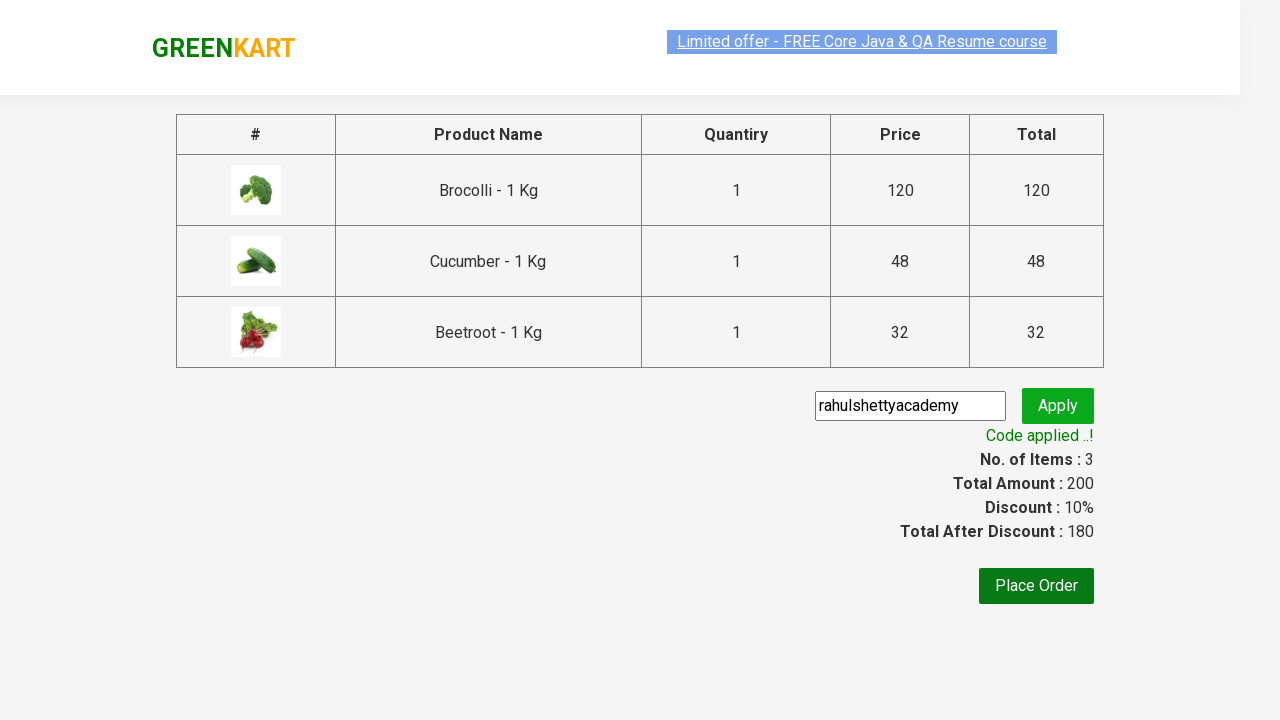